Tests viewport/device emulation by setting mobile device metrics (600x1000 viewport with mobile flag) and navigating to the Selenium website

Starting URL: https://www.selenium.dev/

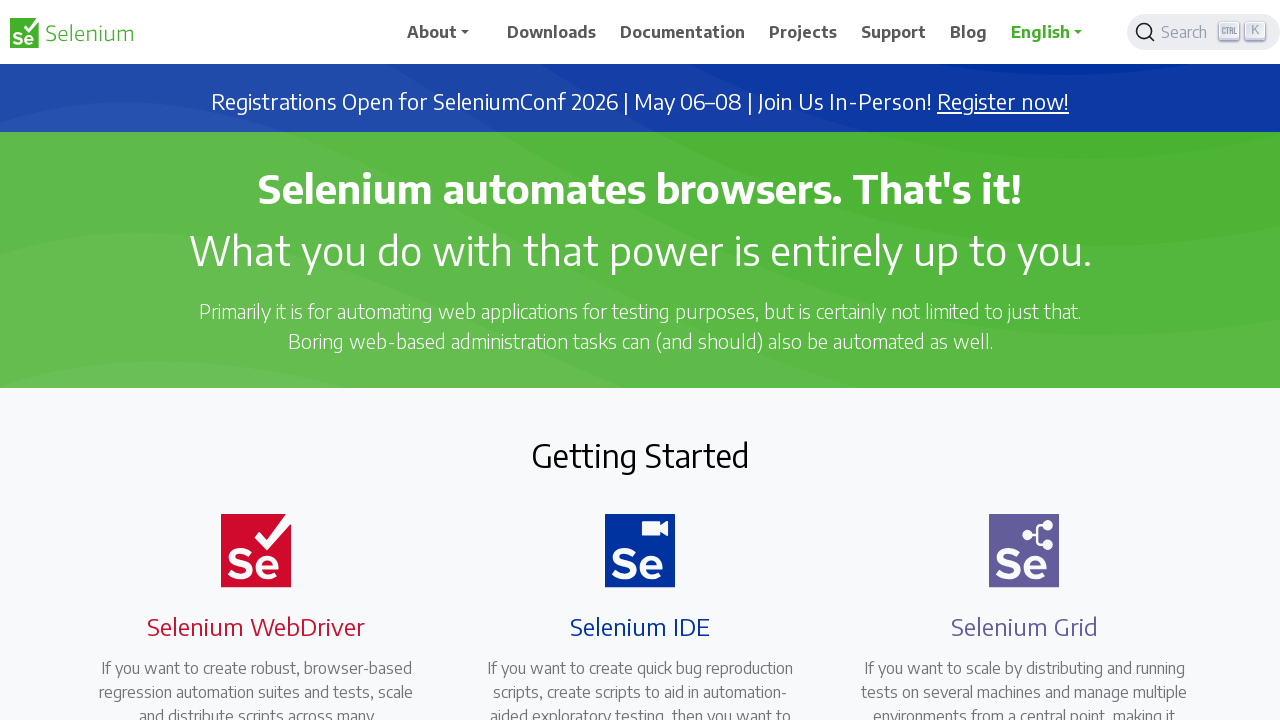

Set viewport size to 600x1000 for mobile device emulation
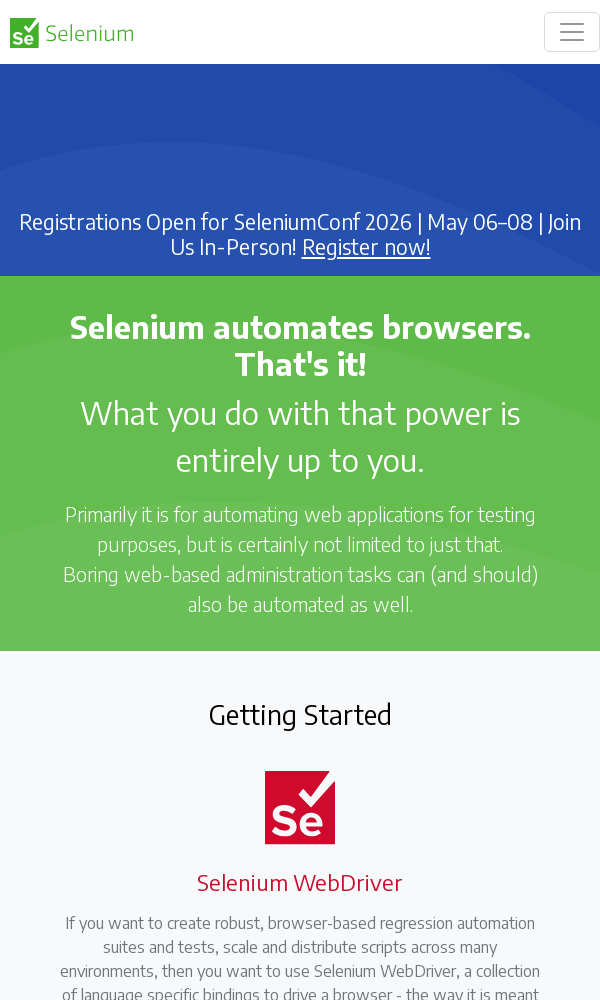

Navigated to Selenium website
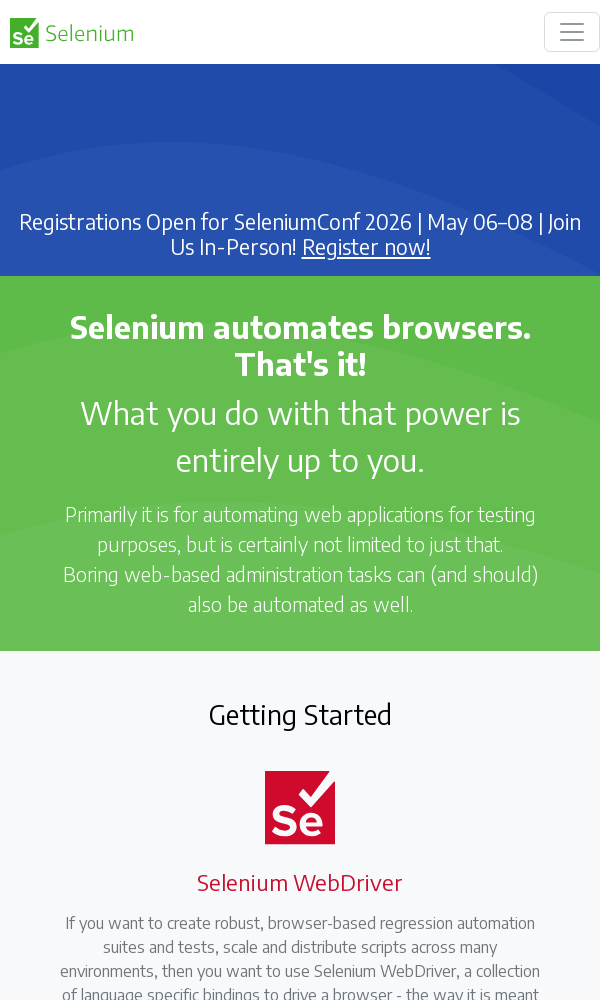

Page fully loaded with all network requests completed
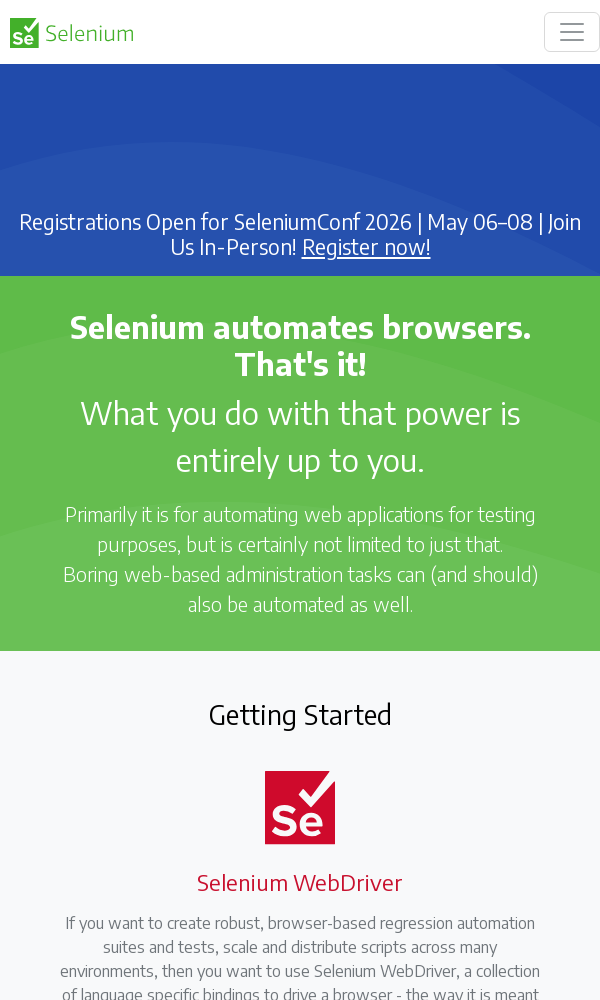

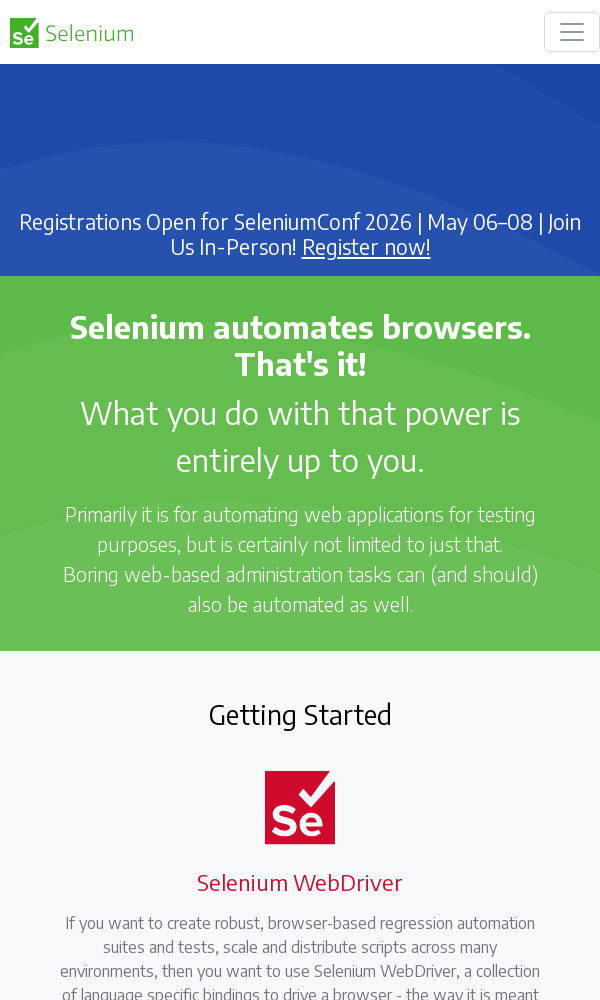